Tests iframe handling by switching to different frames (including nested frames), clicking buttons inside each frame, and counting total iframes on the page.

Starting URL: https://www.leafground.com/frame.xhtml

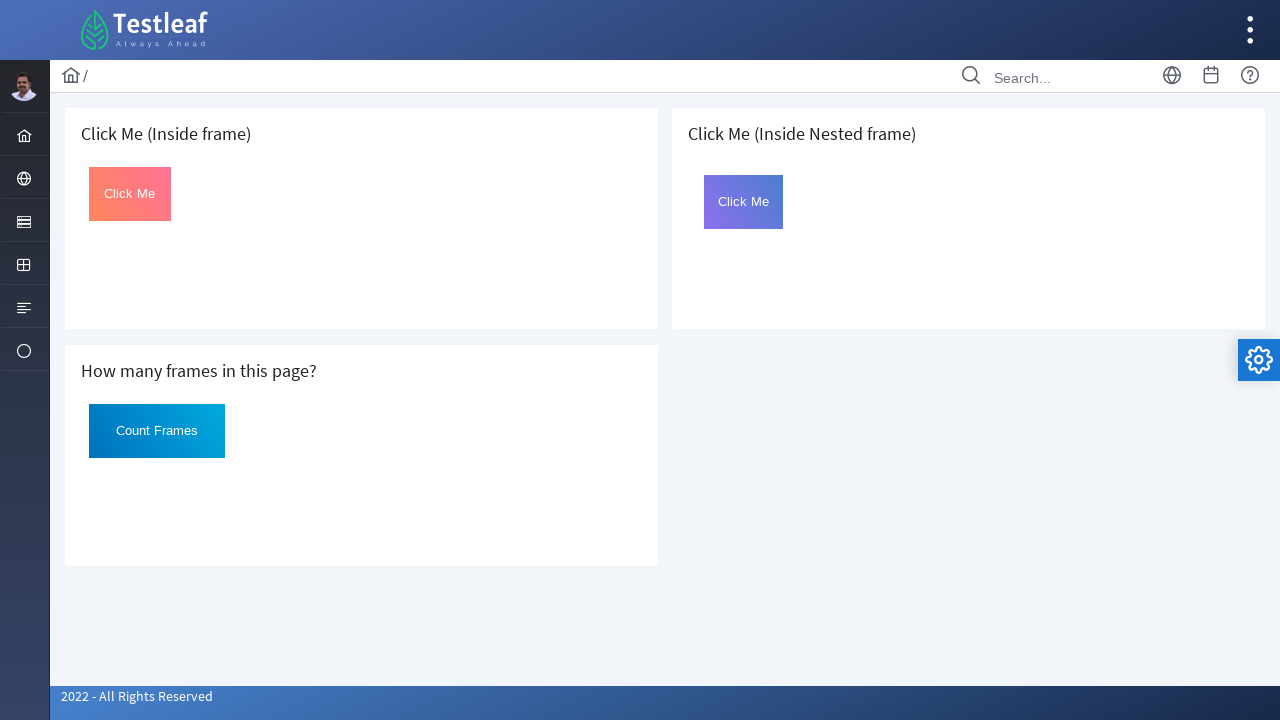

Located first iframe on the page
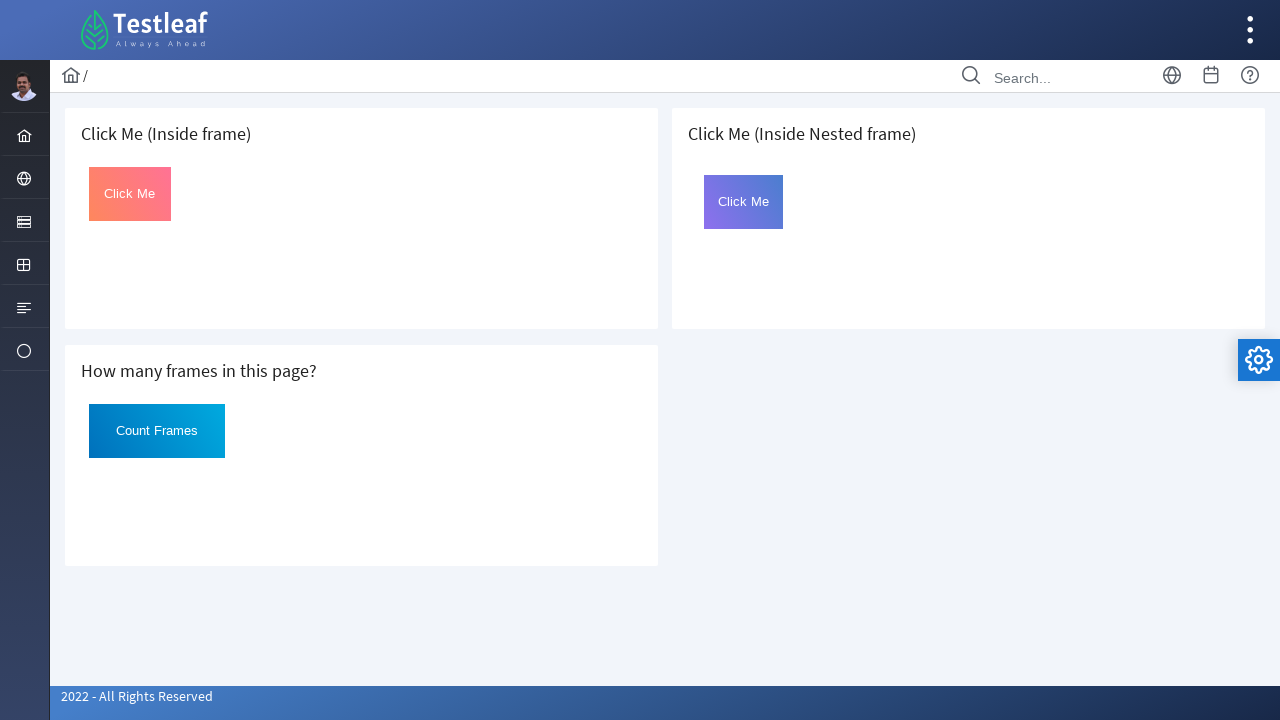

Clicked button in first frame at (130, 194) on iframe >> nth=0 >> internal:control=enter-frame >> button#Click
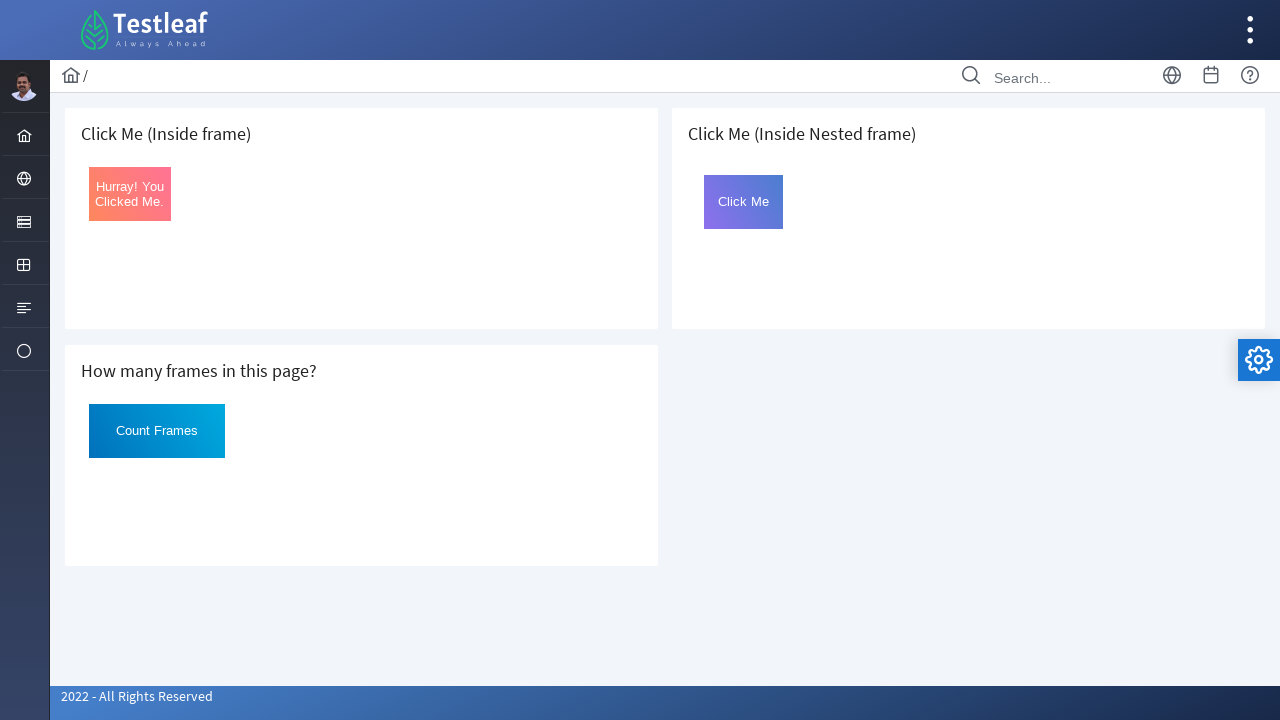

Located third iframe (outer frame containing nested frame)
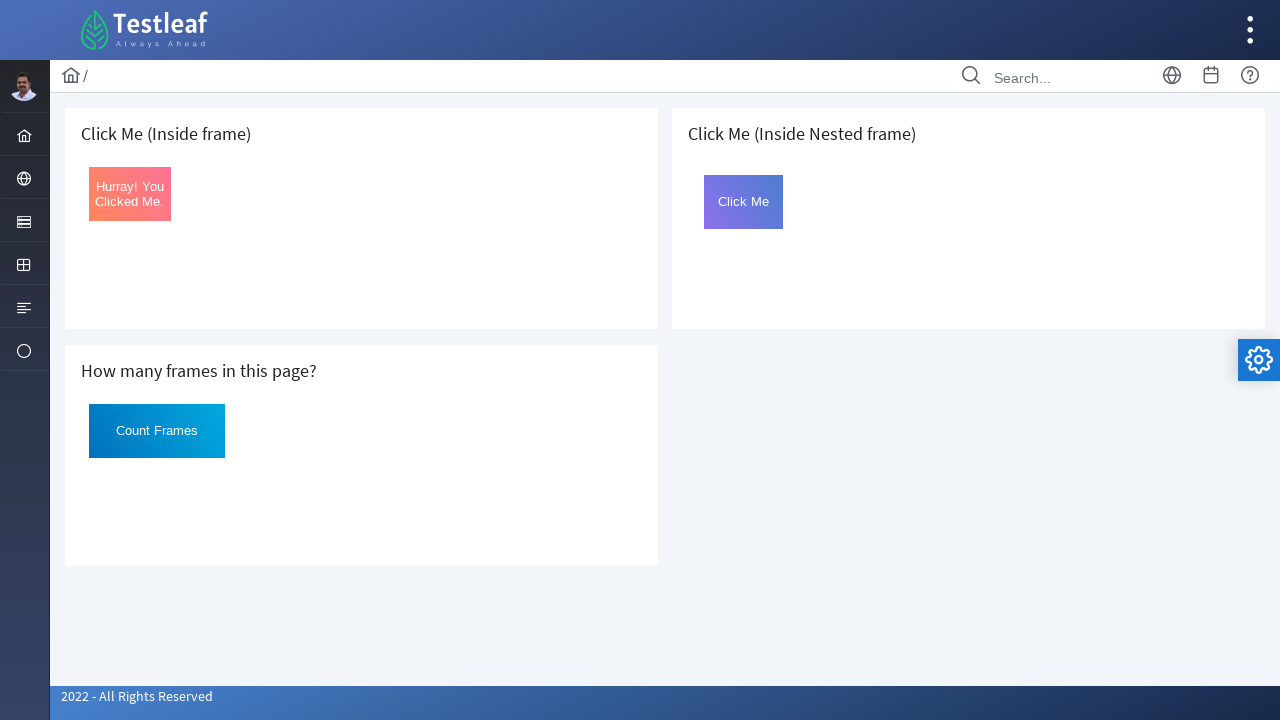

Located nested iframe named 'frame2' inside outer frame
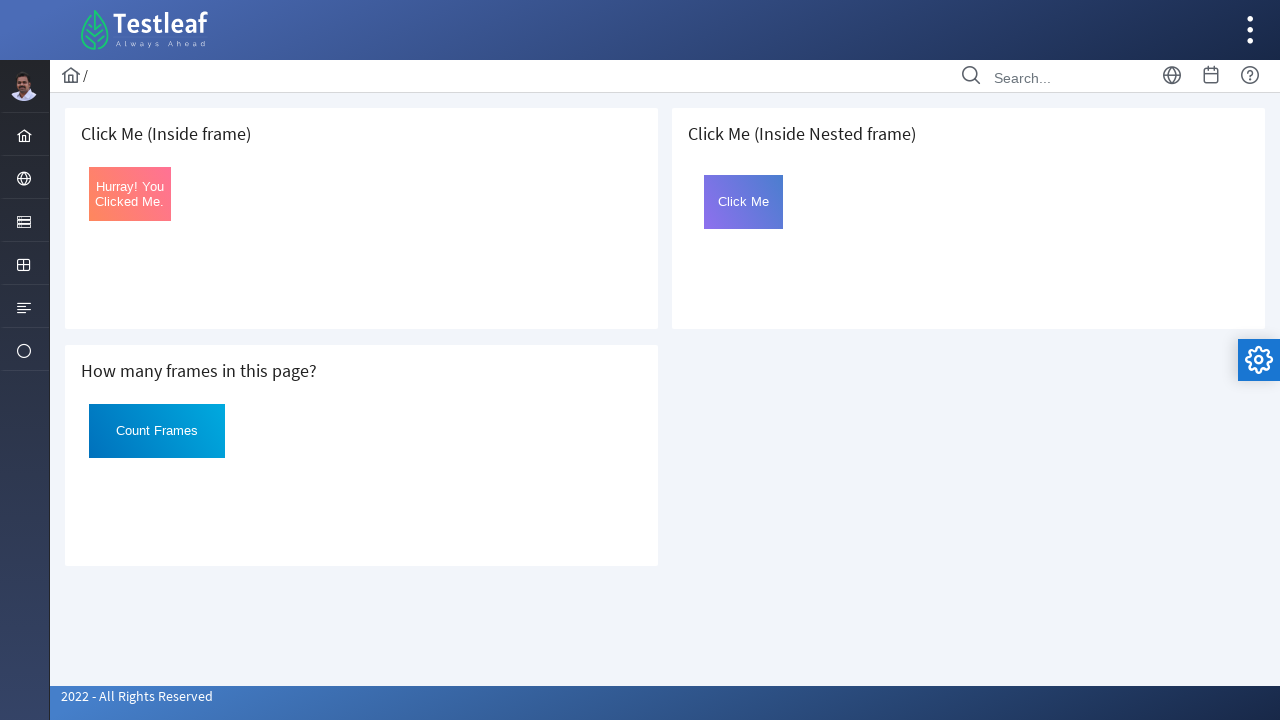

Clicked button in nested frame at (744, 202) on iframe >> nth=2 >> internal:control=enter-frame >> iframe[name='frame2'] >> inte
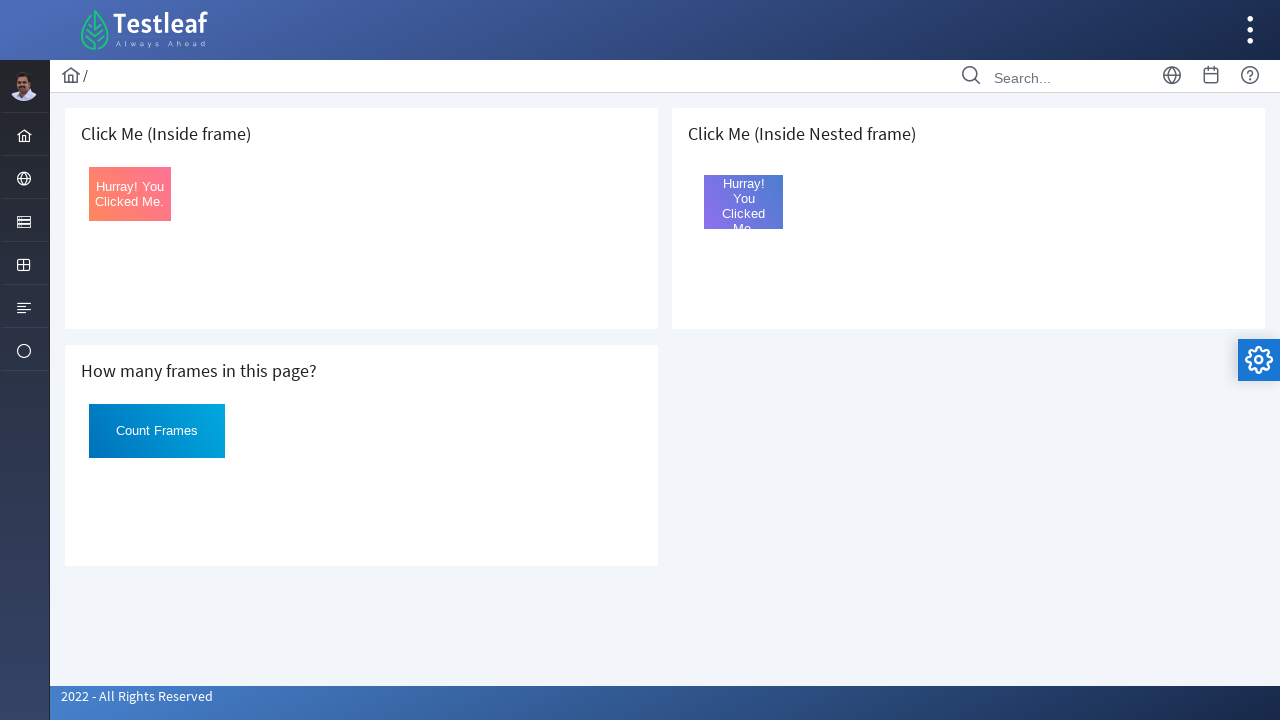

Counted total iframes on page: 3
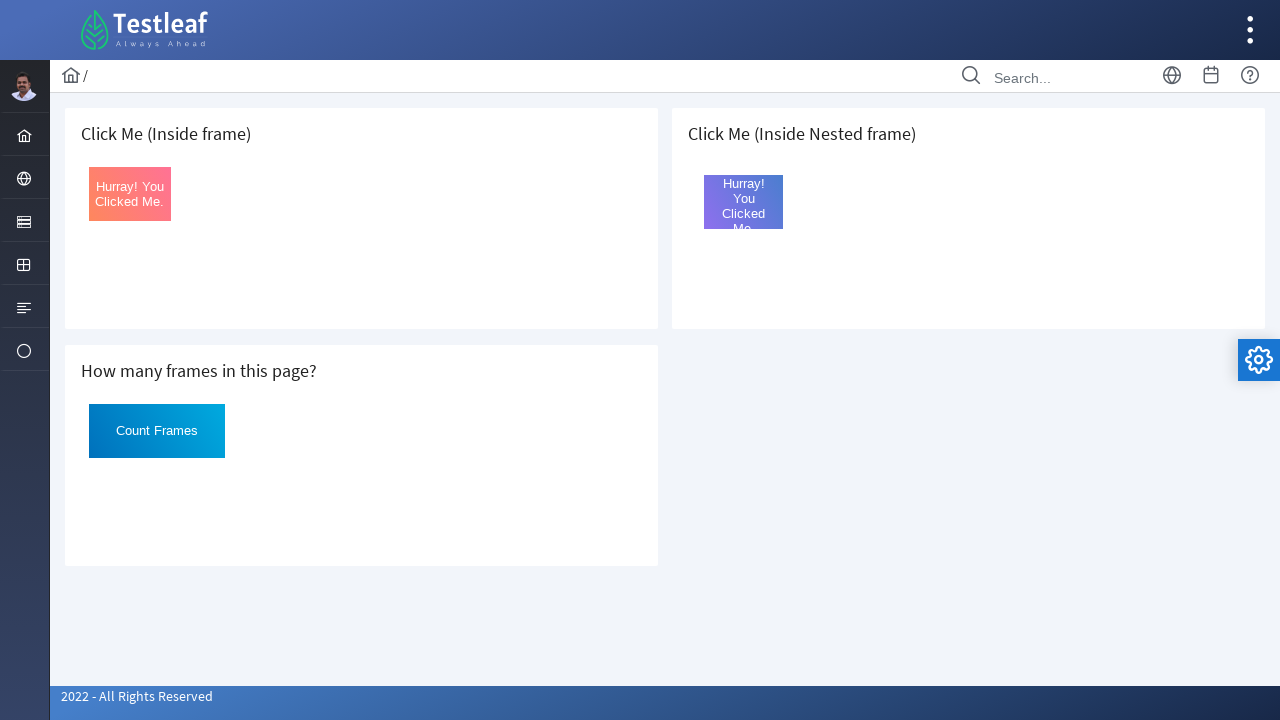

Printed total iframe count: 3
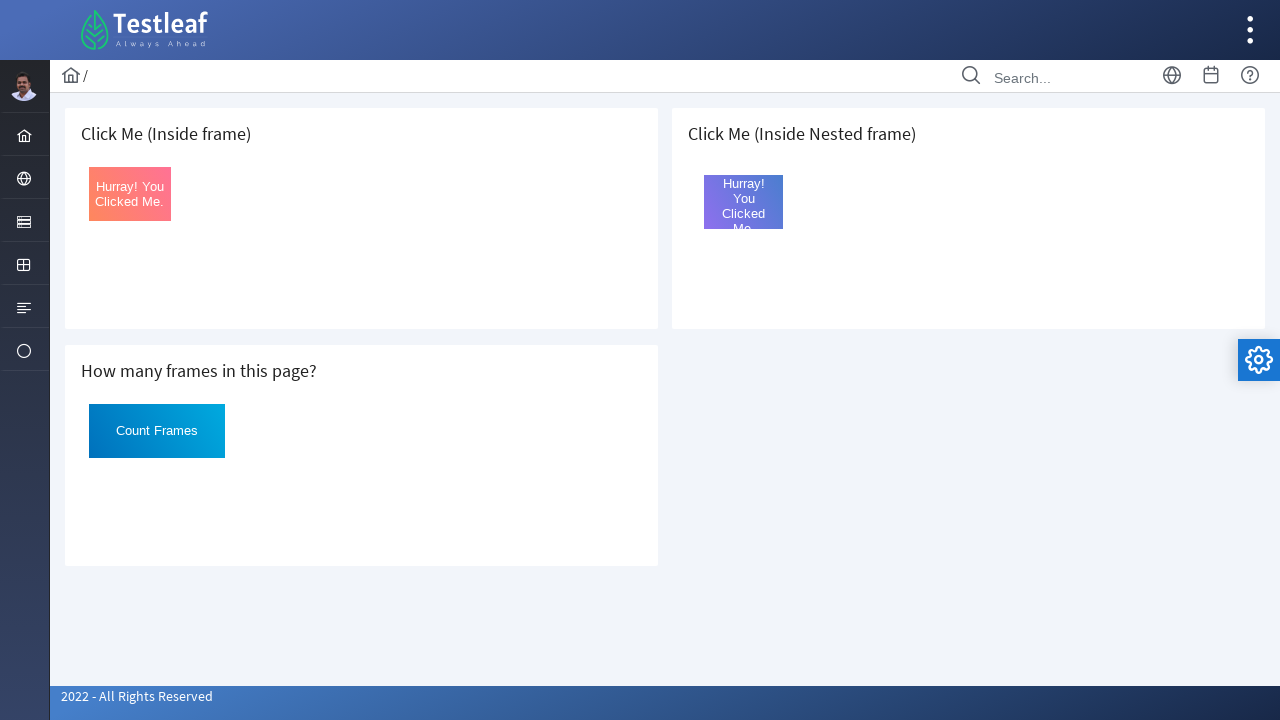

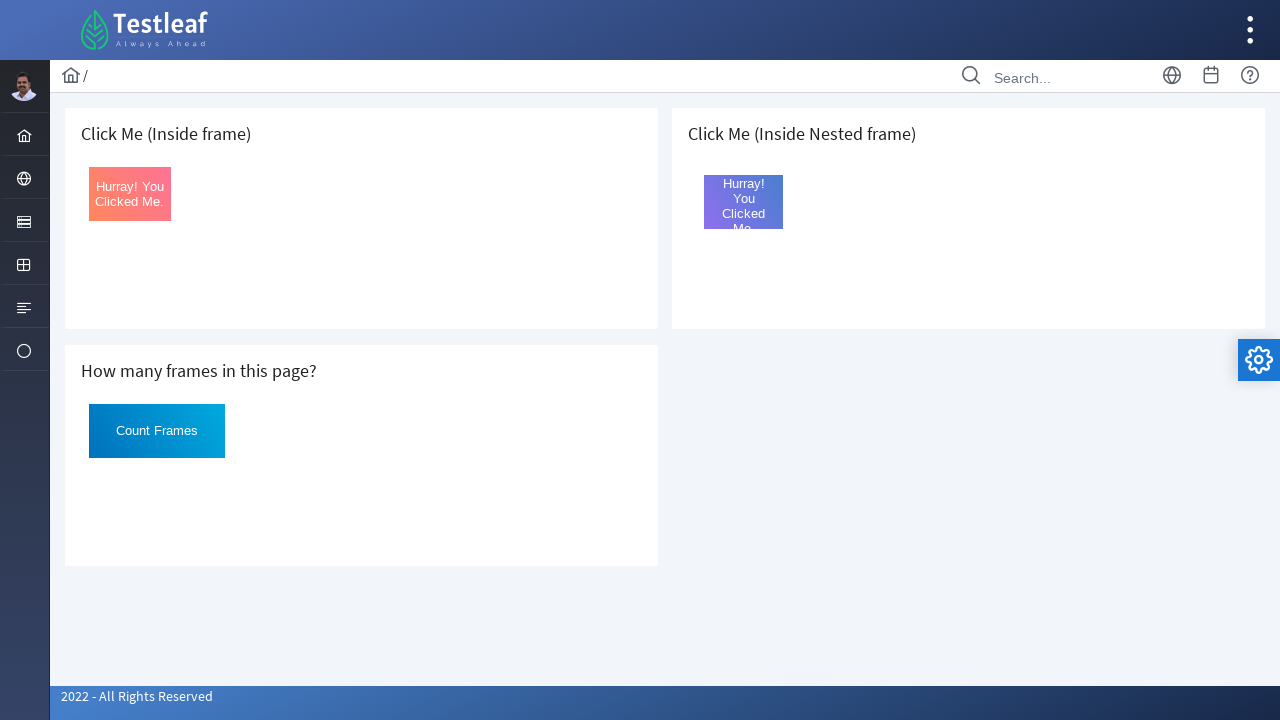